Tests AJAX content loading by clicking a button and waiting for dynamic content to appear

Starting URL: https://testautomationpractice.blogspot.com/p/gui-elements-ajax-hidden.html

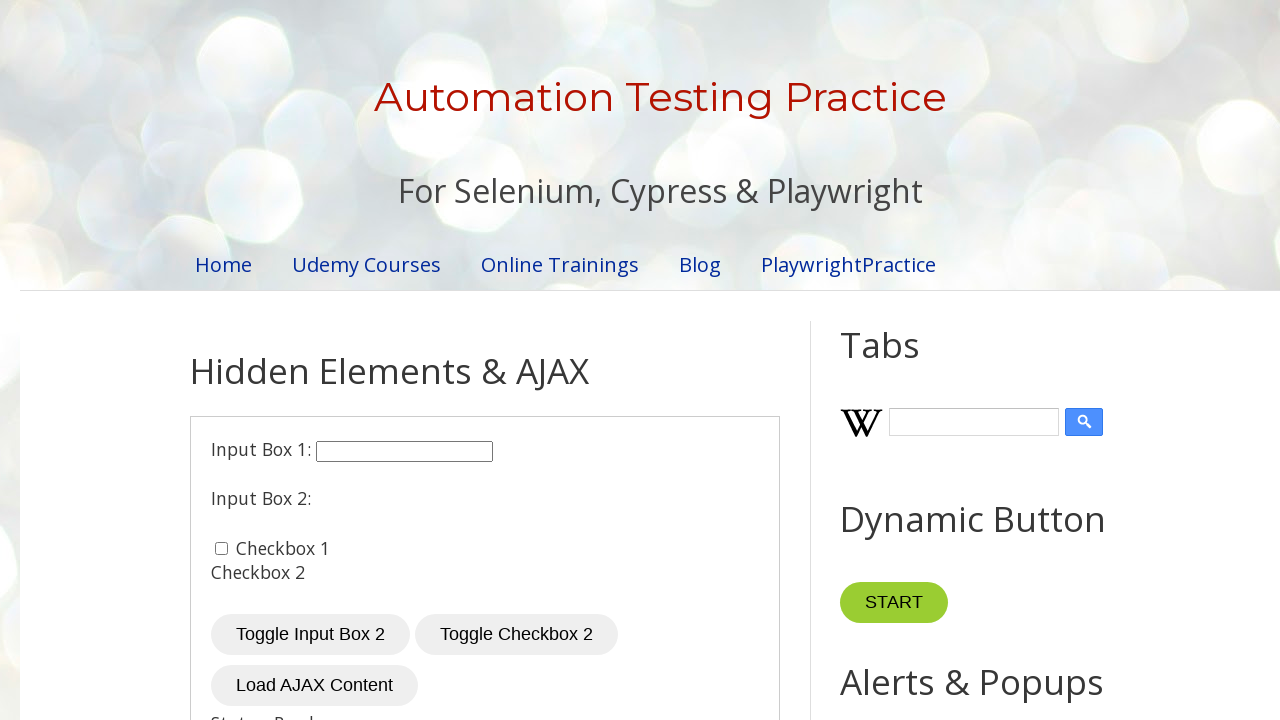

Clicked button to trigger AJAX content loading at (314, 686) on button#loadContent
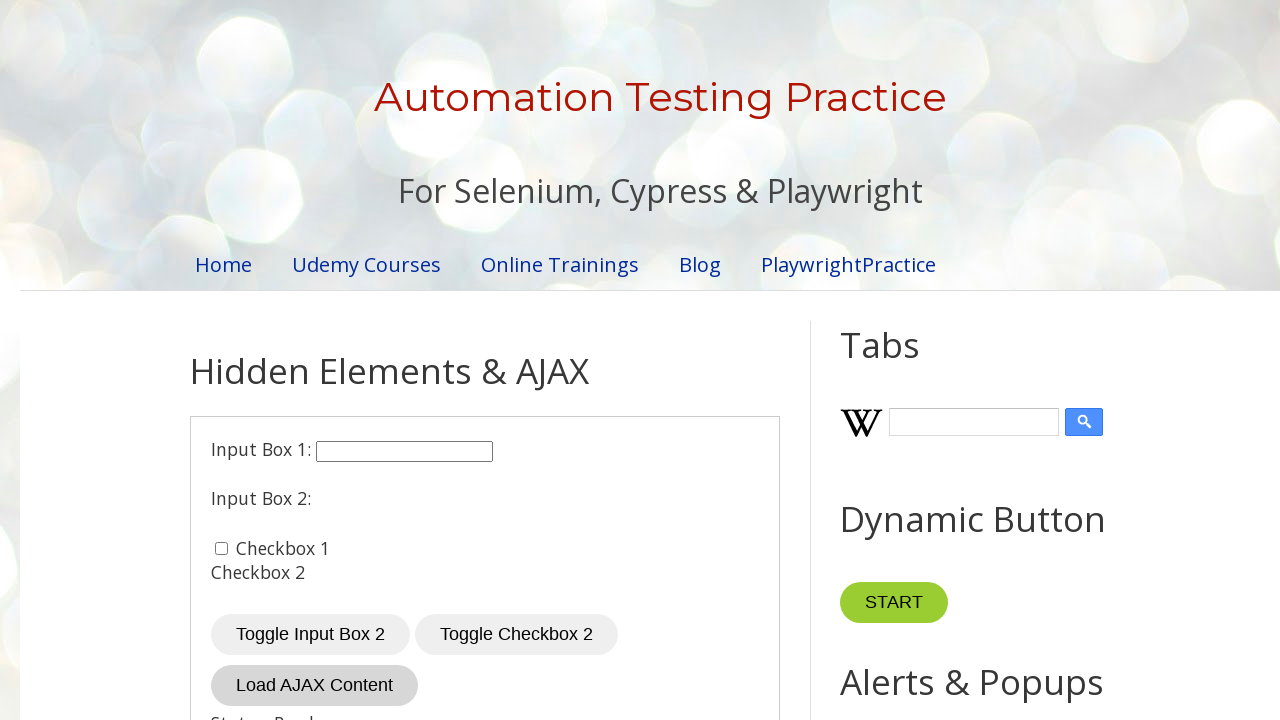

AJAX content loaded and became visible
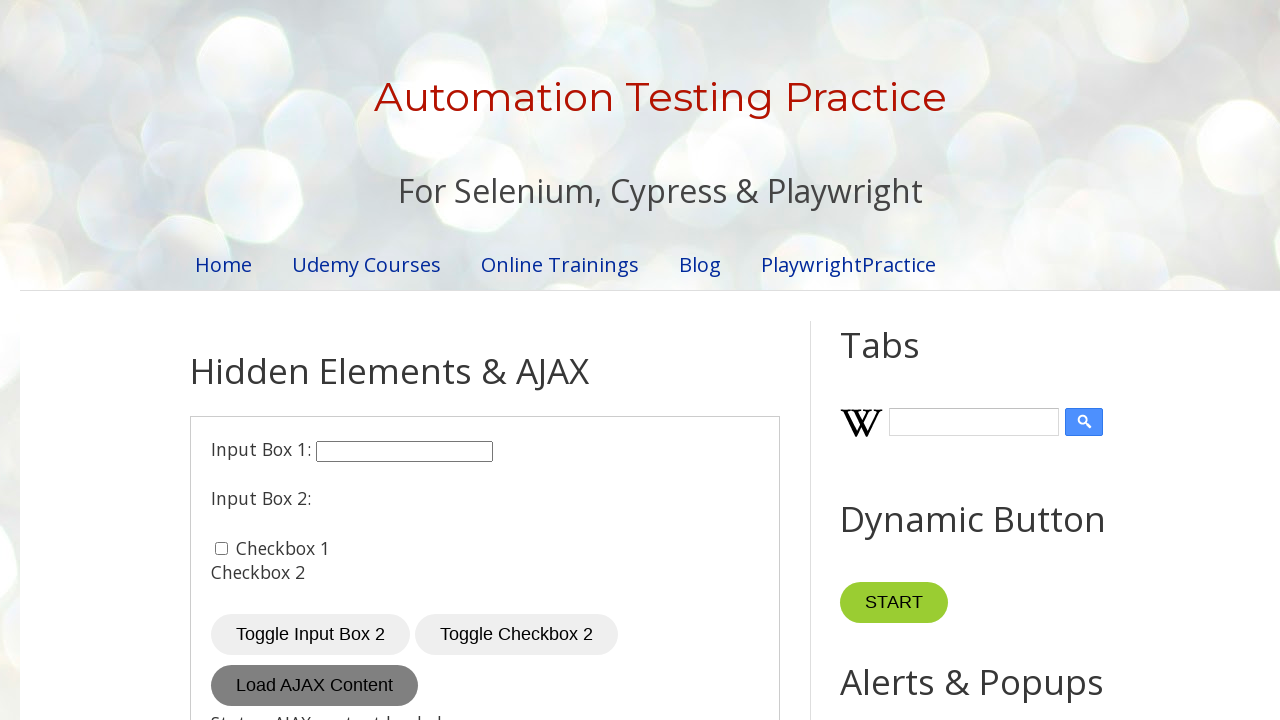

Verified AJAX content: AJAX Content Loaded
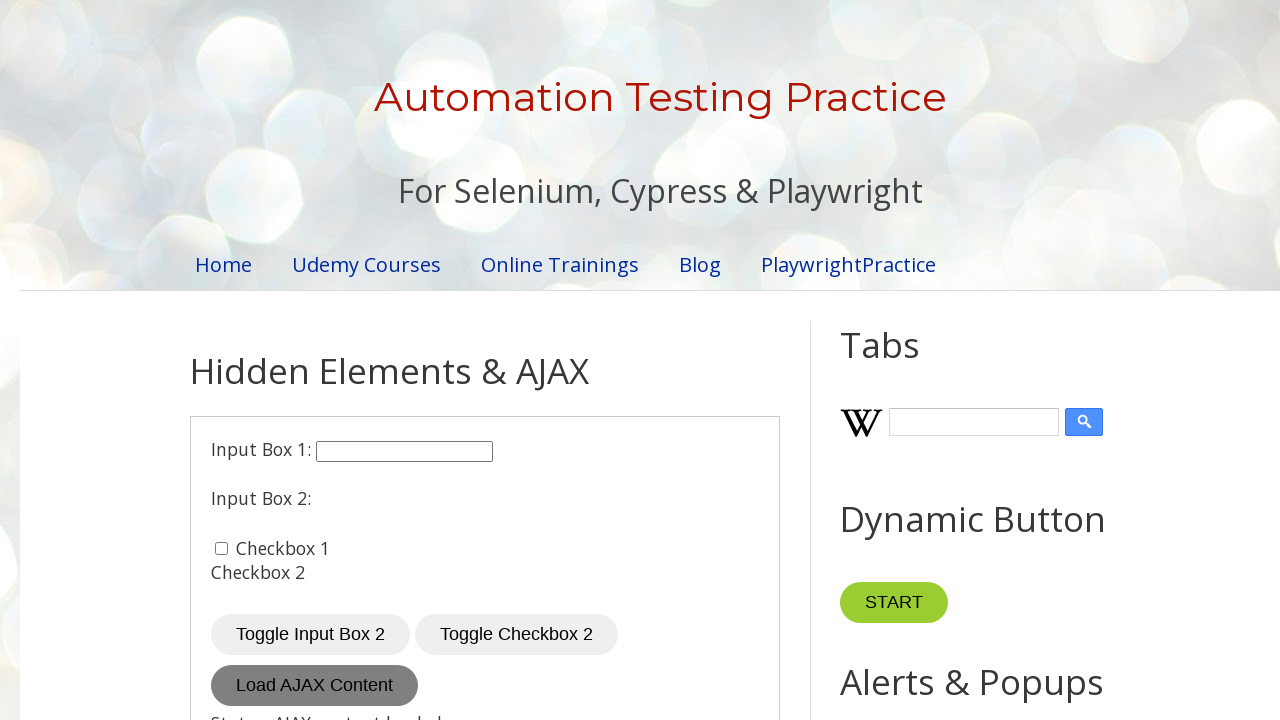

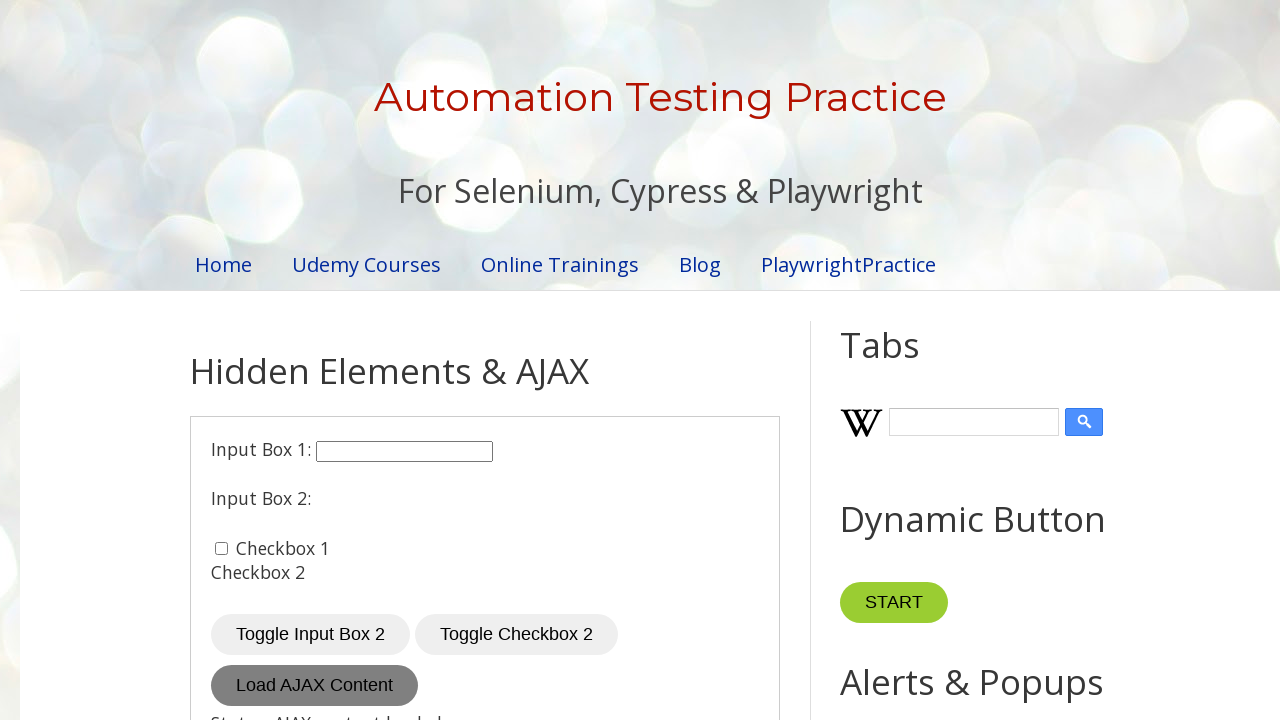